Tests Google Translate functionality by entering Italian text into the source text area and waiting for the translation to appear in English.

Starting URL: https://translate.google.com/?sl=it&tl=en&op=translate

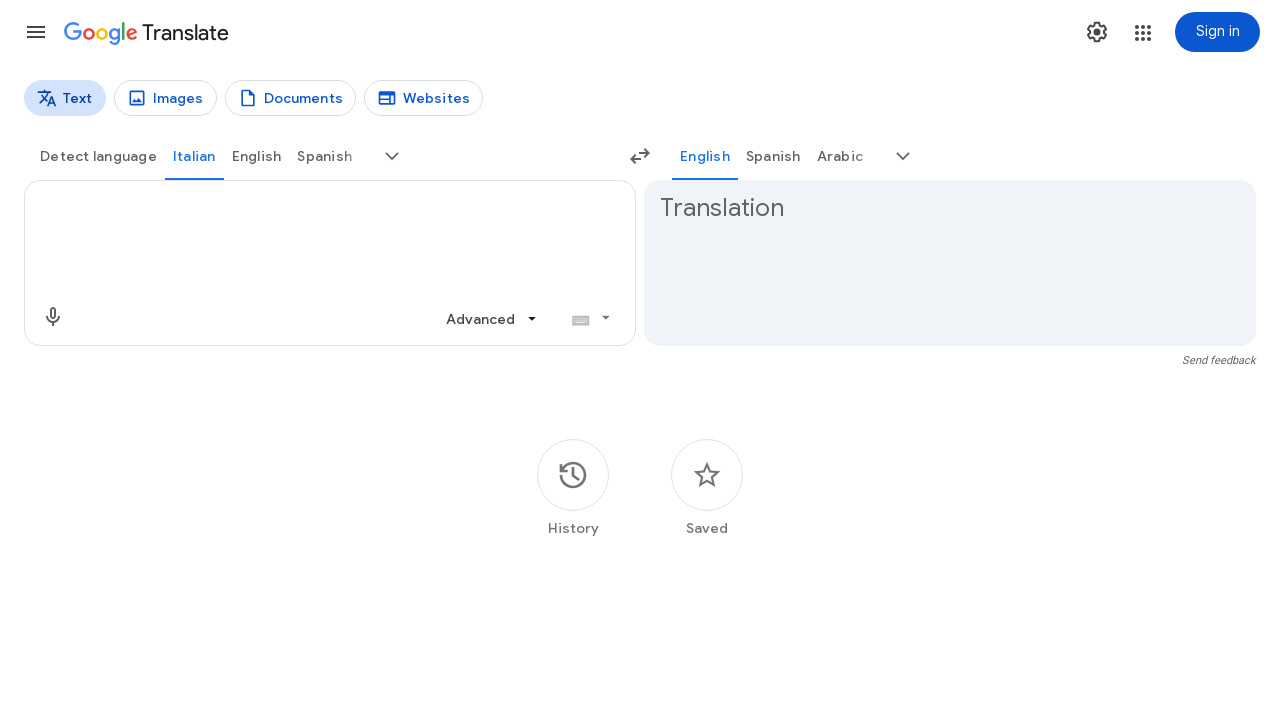

Source text input area loaded
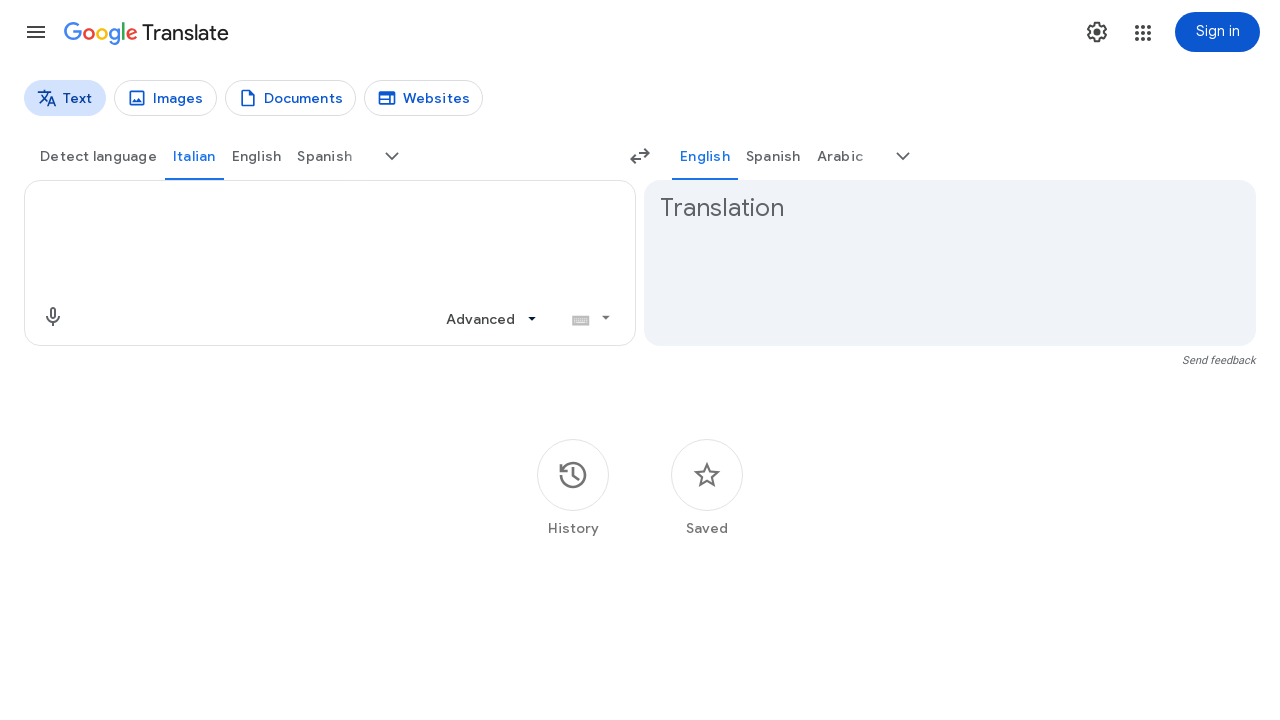

Entered Italian text 'Buongiorno, come stai oggi?' into source text area on textarea[aria-label='Source text']
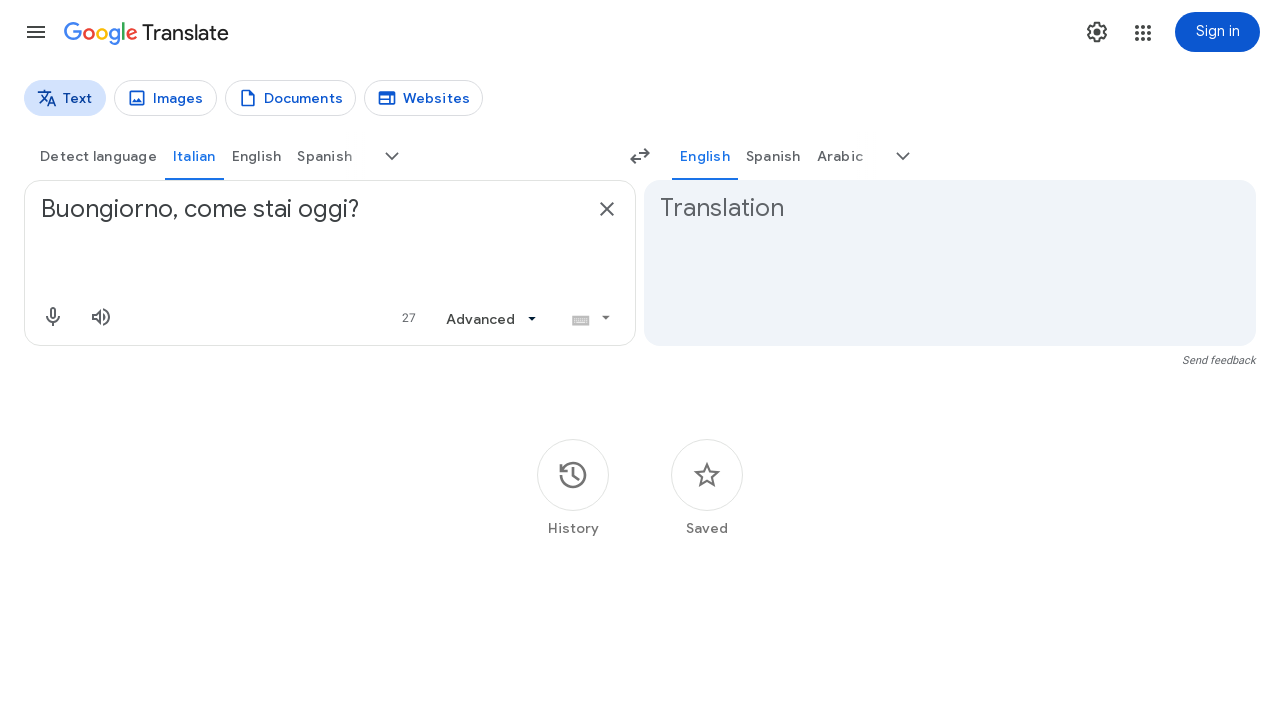

English translation appeared in results
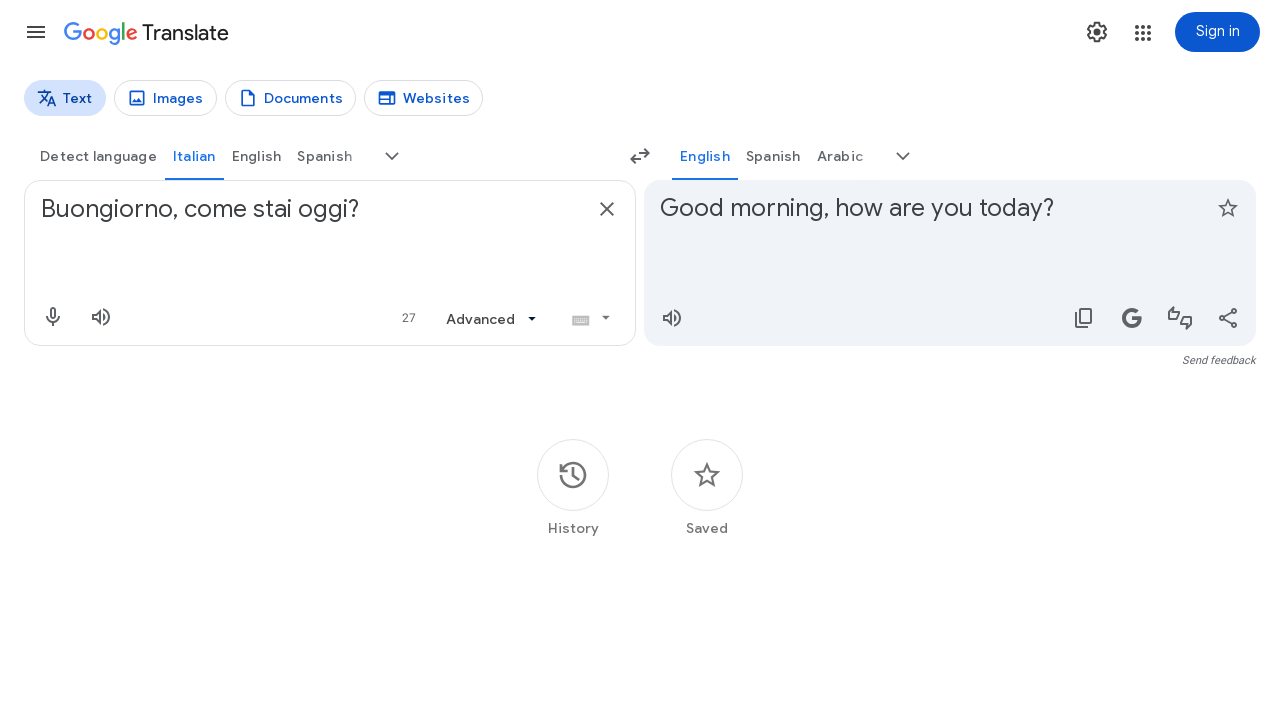

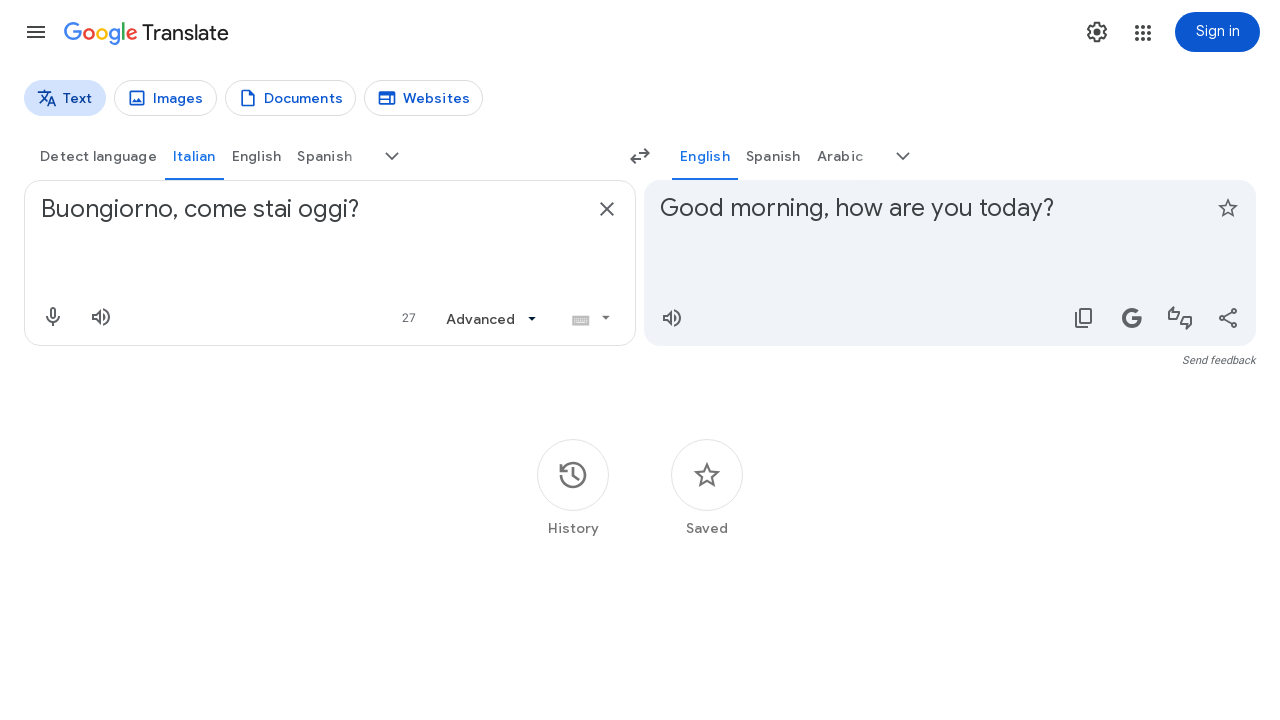